Tests checkbox functionality by finding all checkboxes on the page and selecting any that are not already selected

Starting URL: https://echoecho.com/htmlforms09.htm

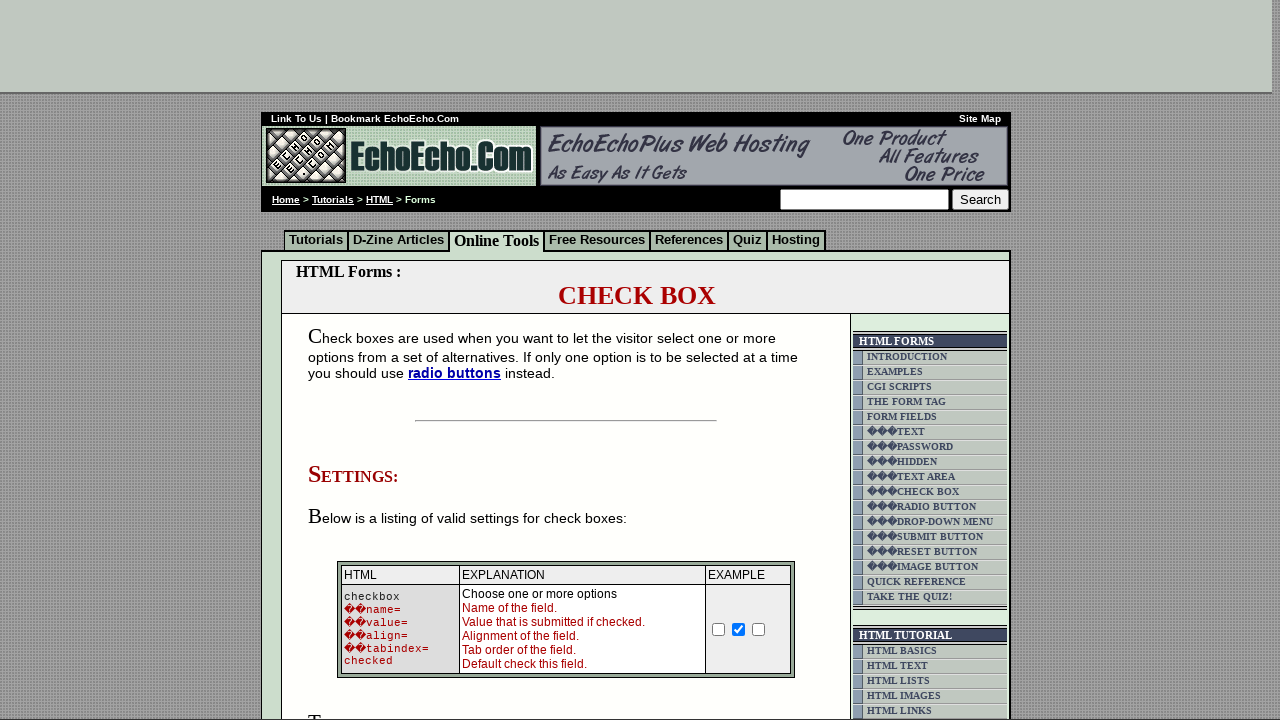

Navigated to checkbox form page
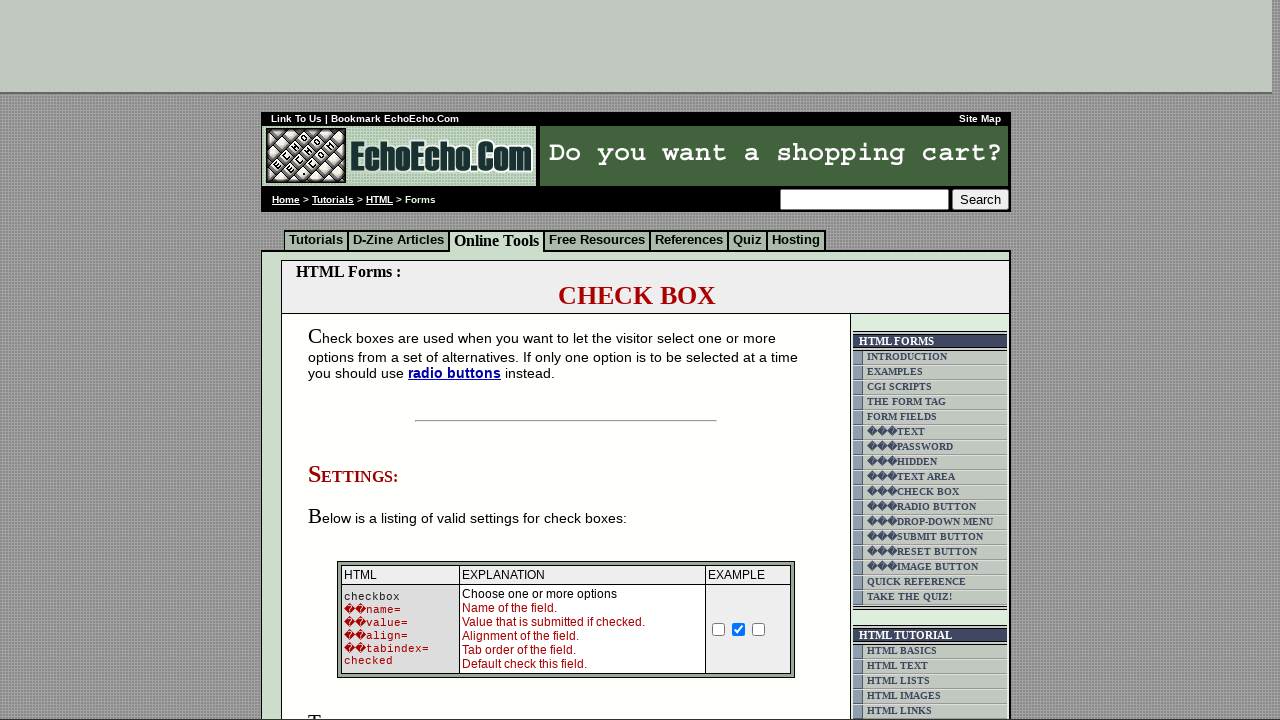

Located all checkboxes on the page
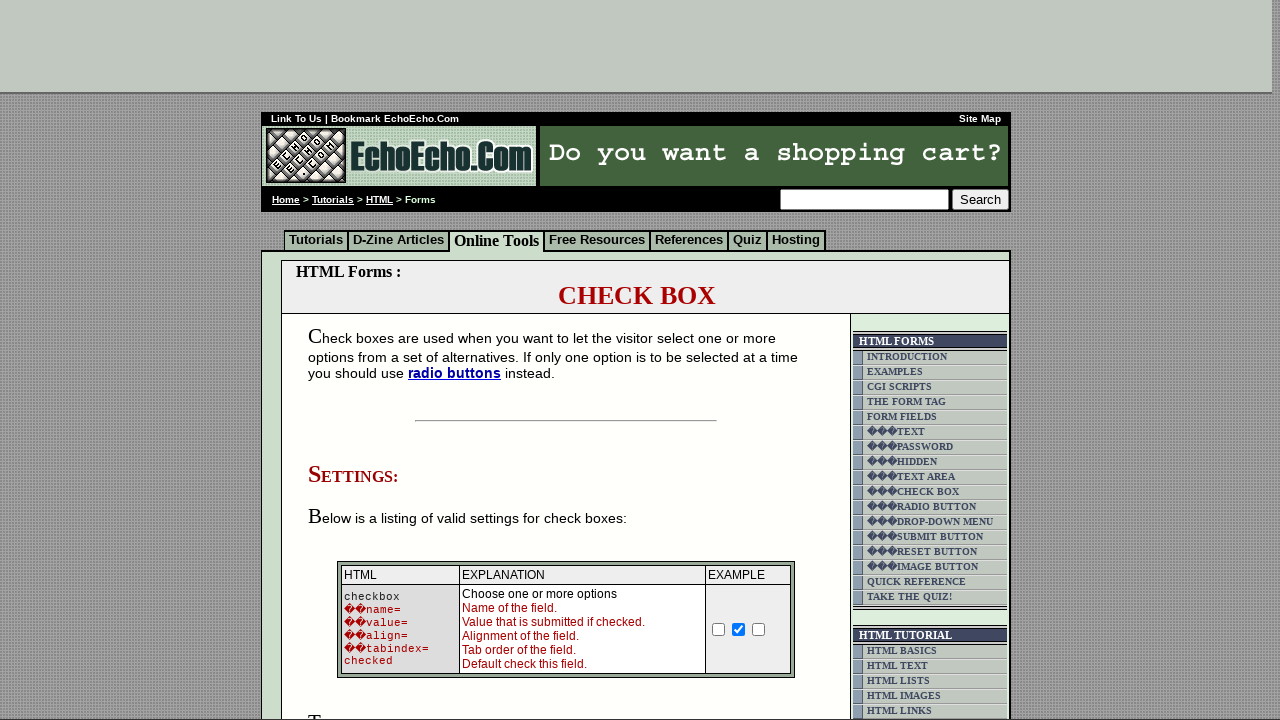

Clicked an unchecked checkbox to select it at (354, 360) on td.table5 input >> nth=0
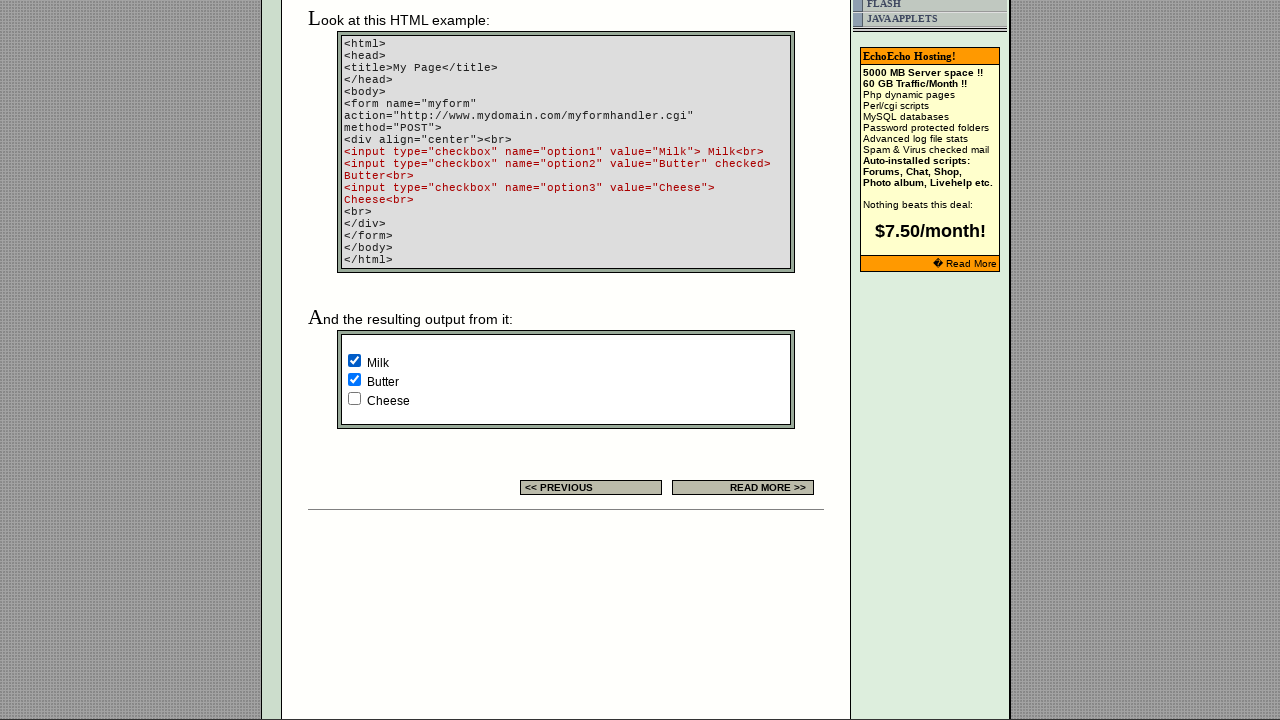

Clicked an unchecked checkbox to select it at (354, 398) on td.table5 input >> nth=2
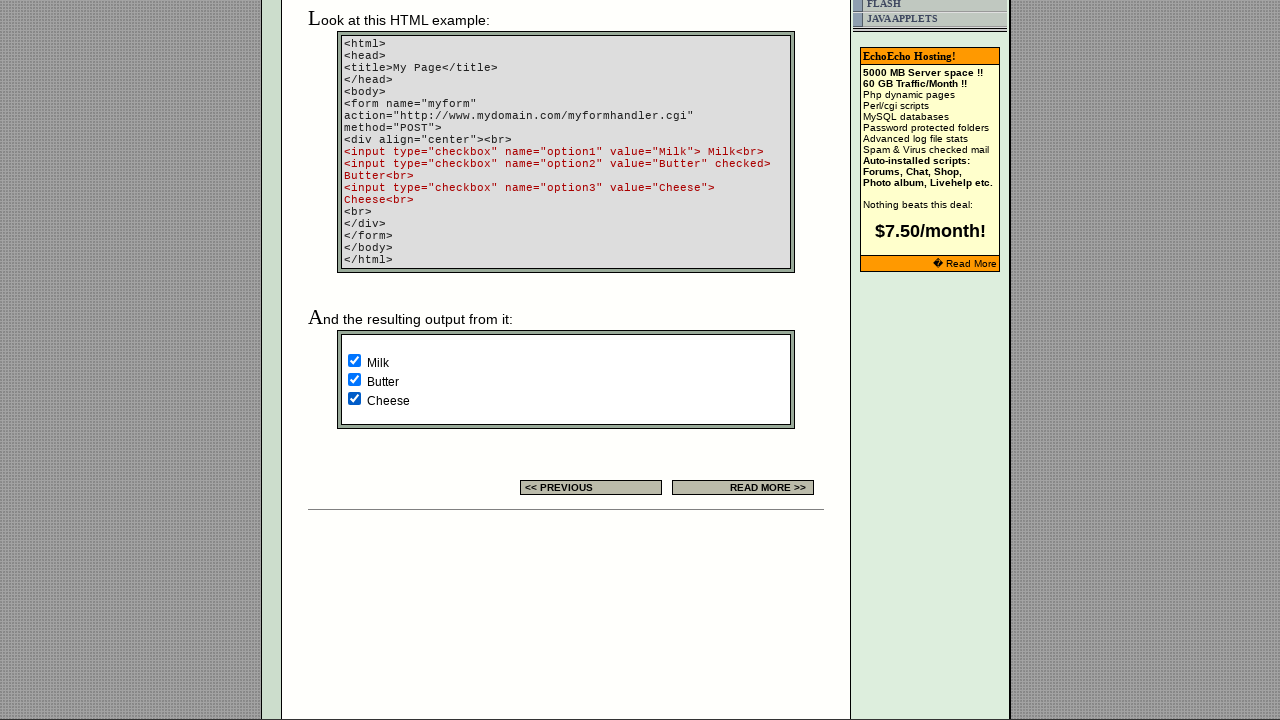

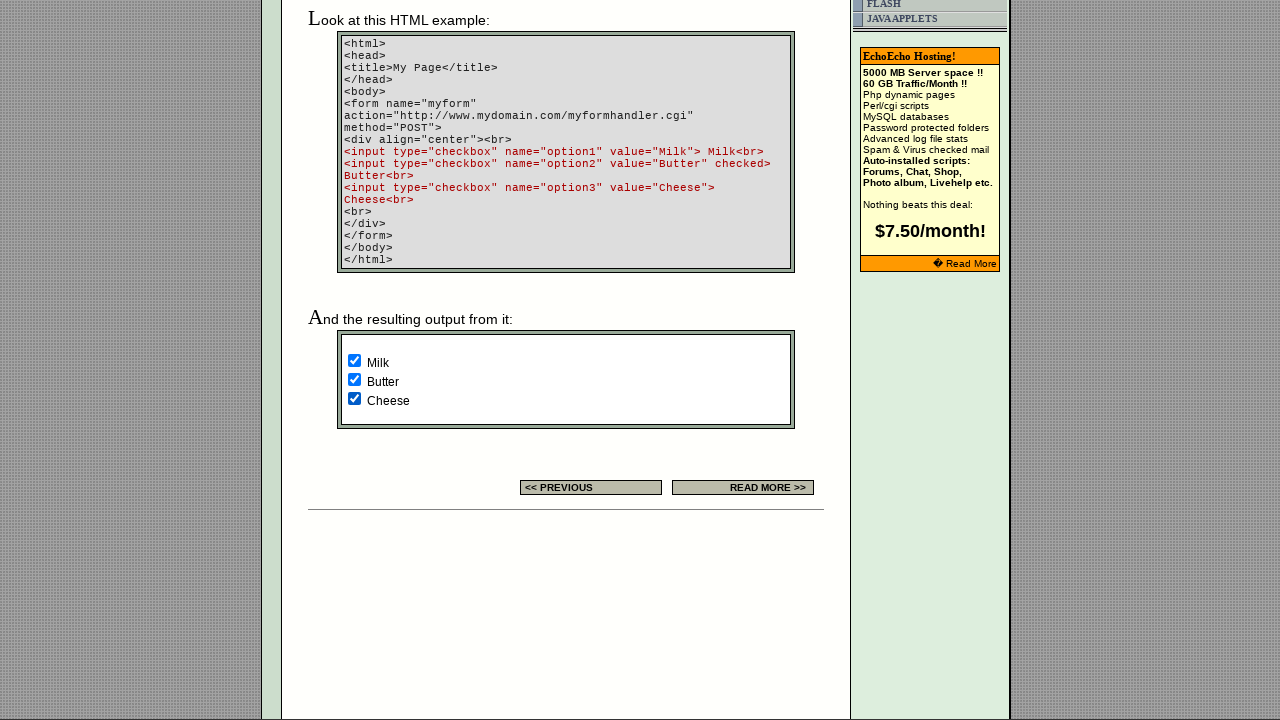